Tests that play-stop buttons on the page have a grey background color and are clickable, simulating a mobile viewport.

Starting URL: http://vtrnk.online

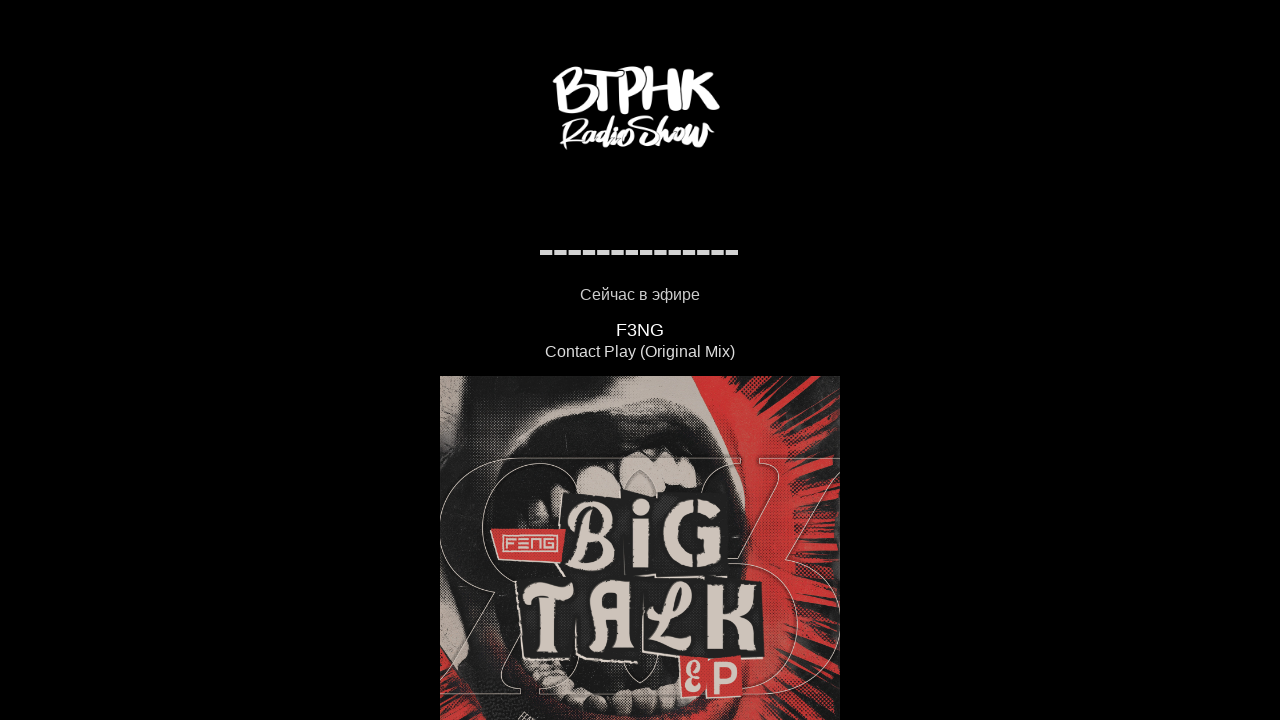

Set mobile viewport to iPhone 12 Pro dimensions (390x844)
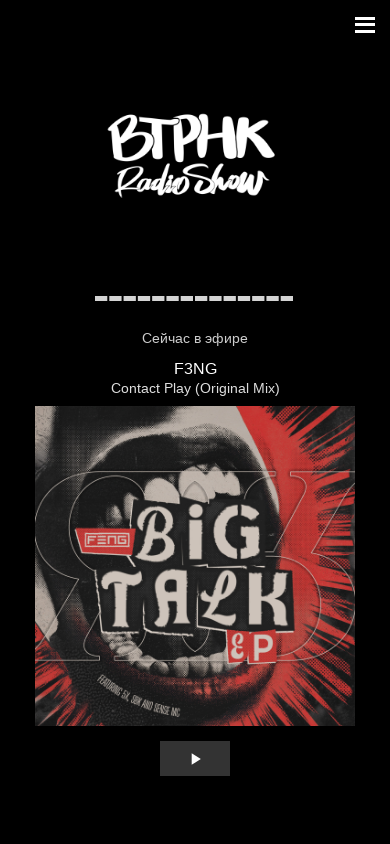

Page loaded and network idle state reached
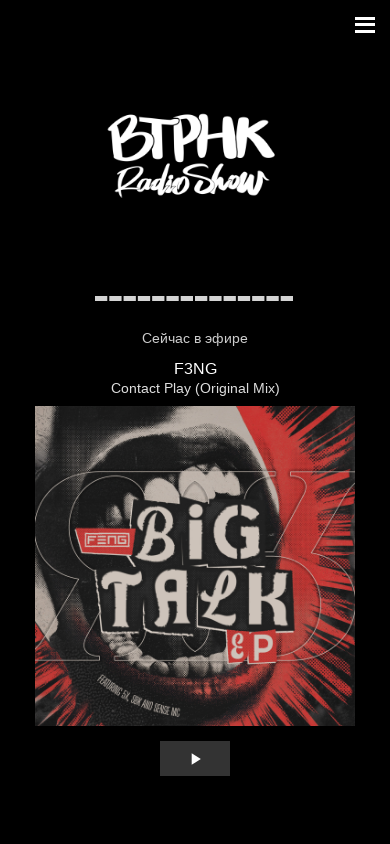

Play-stop buttons found on page
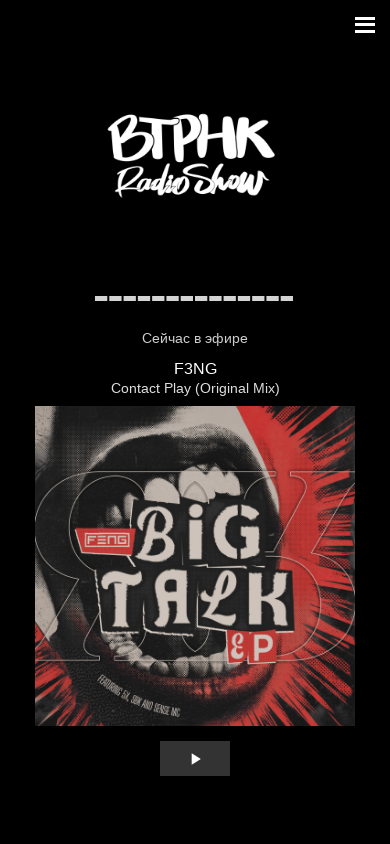

Verified 1 play-stop buttons exist on page
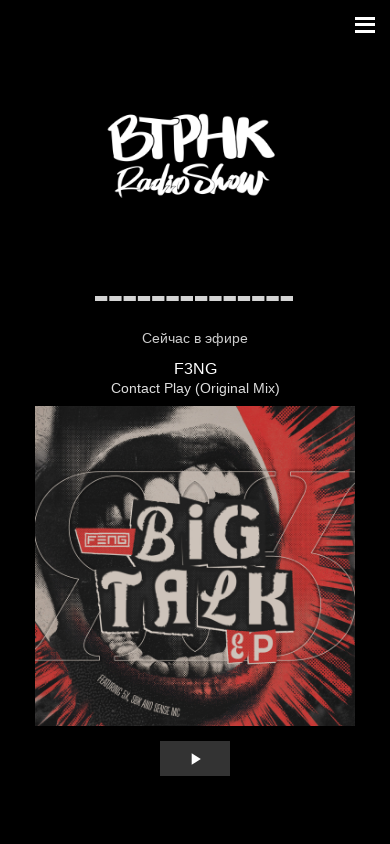

Play-stop button at index 0 is enabled and clickable
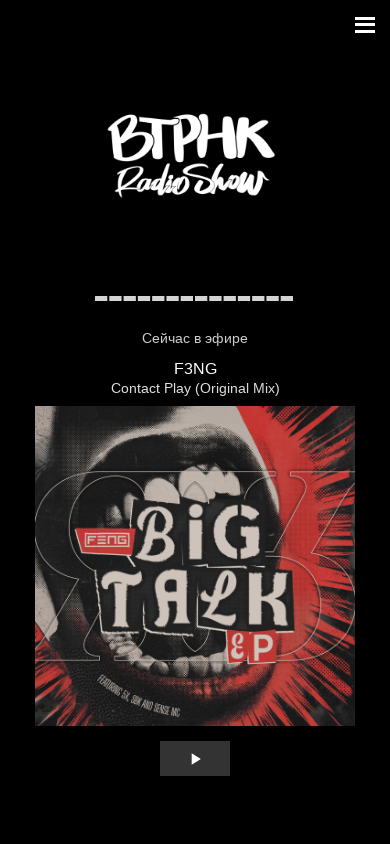

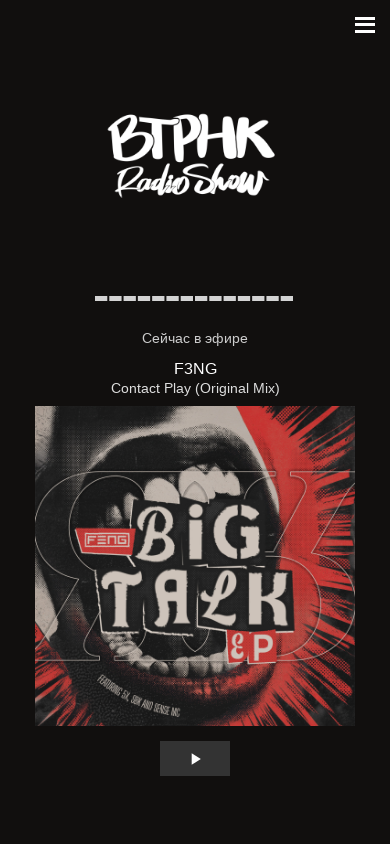